Tests registration form by filling in first name and last name fields

Starting URL: https://demo.automationtesting.in/Register.html

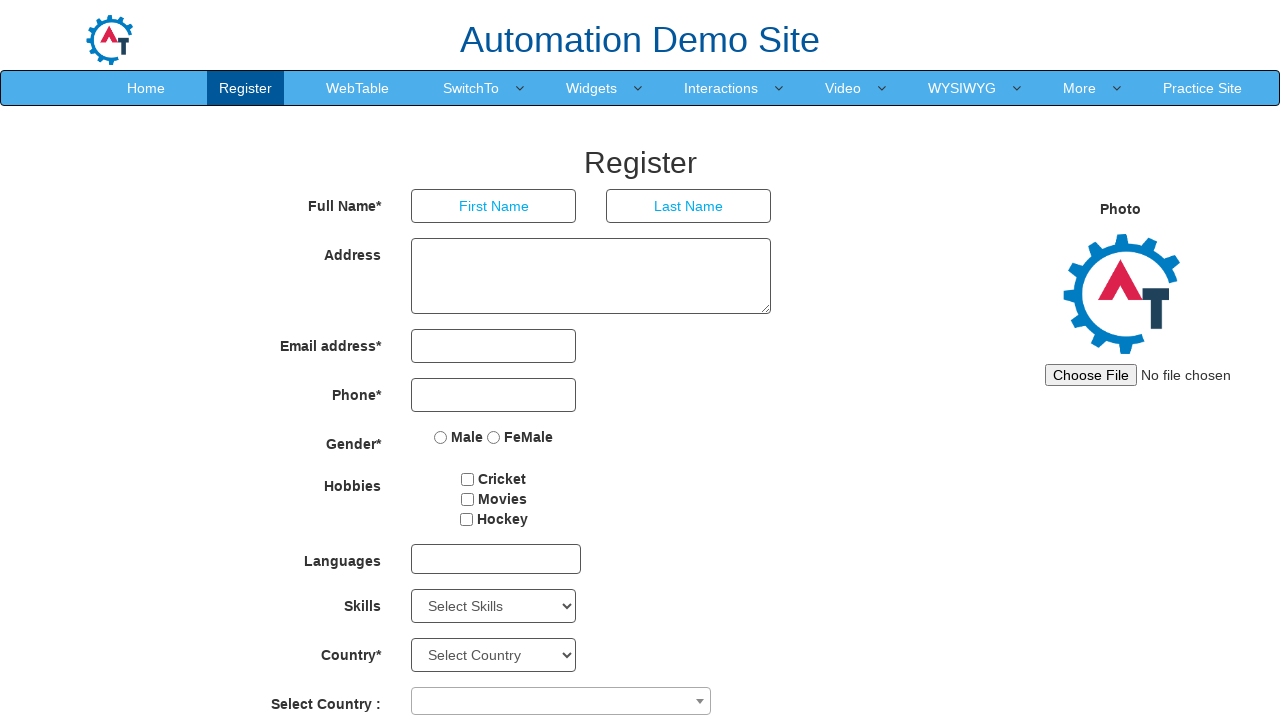

Filled first name field with 'Sharmila' on //input[@placeholder='First Name']
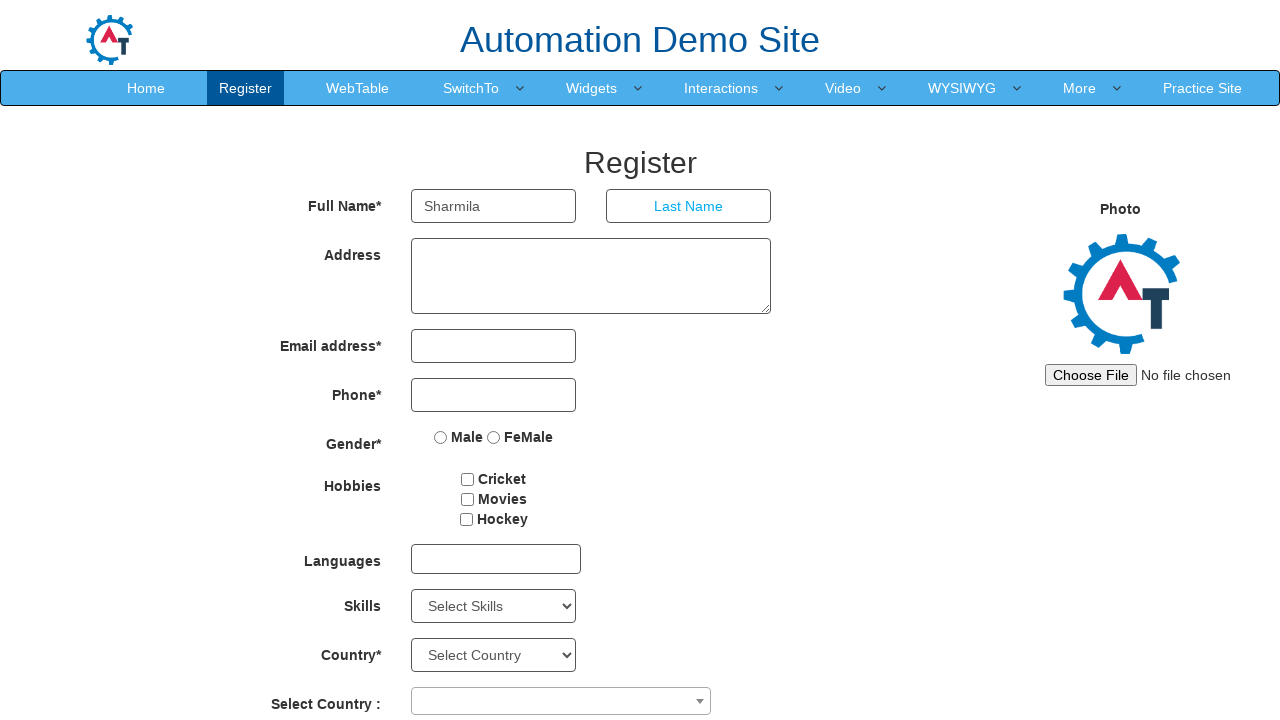

Filled last name field with 'Ganesan' on //input[@placeholder='Last Name']
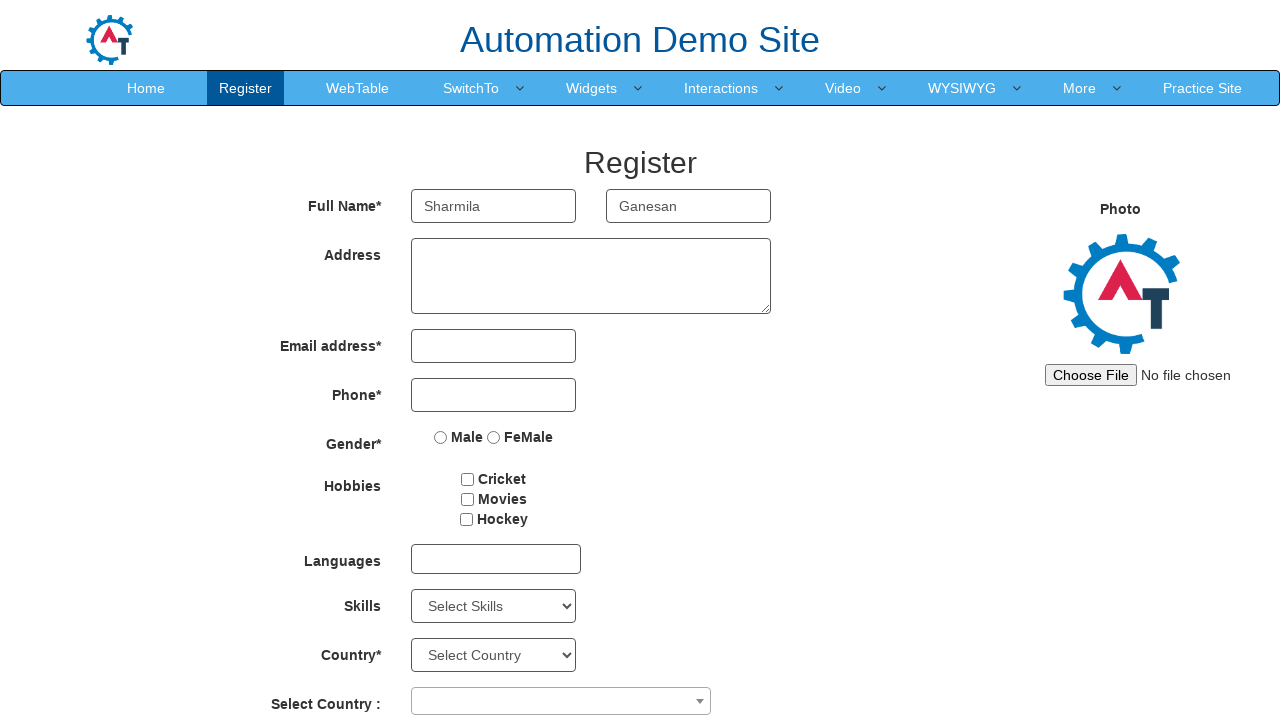

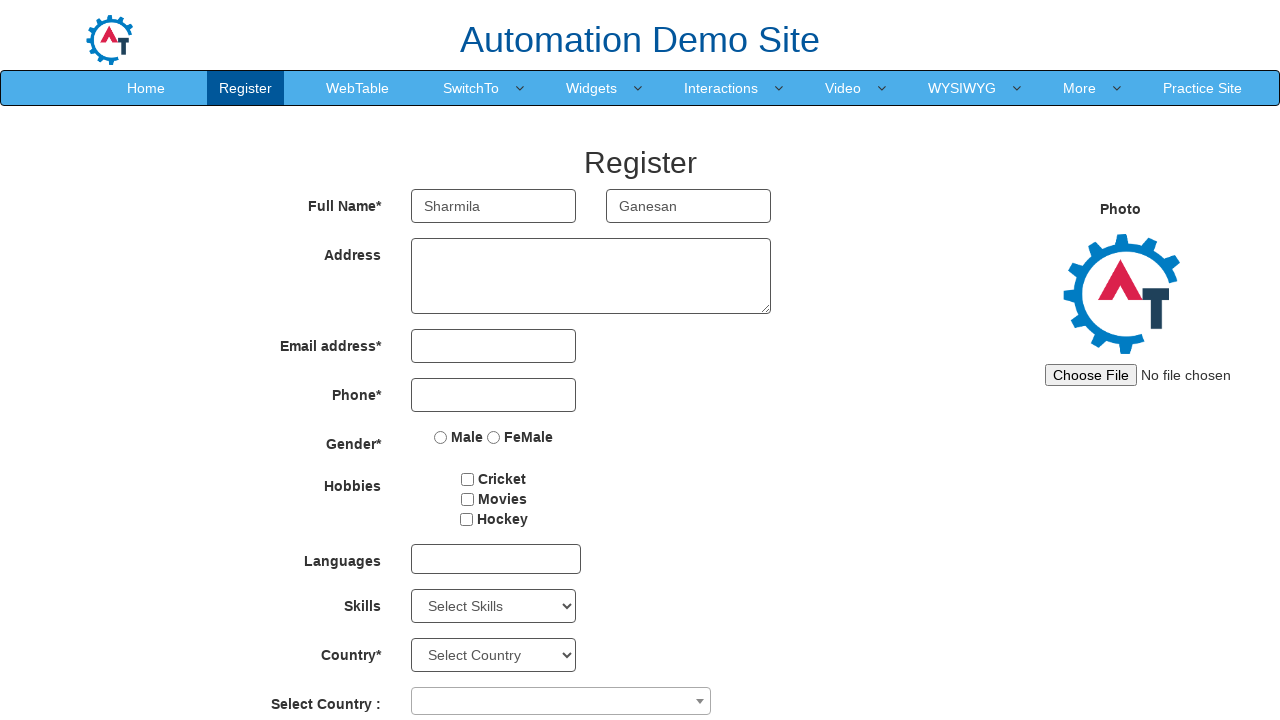